Tests that the index page of xprees.com has a title starting with "xprees".

Starting URL: https://xprees.com/

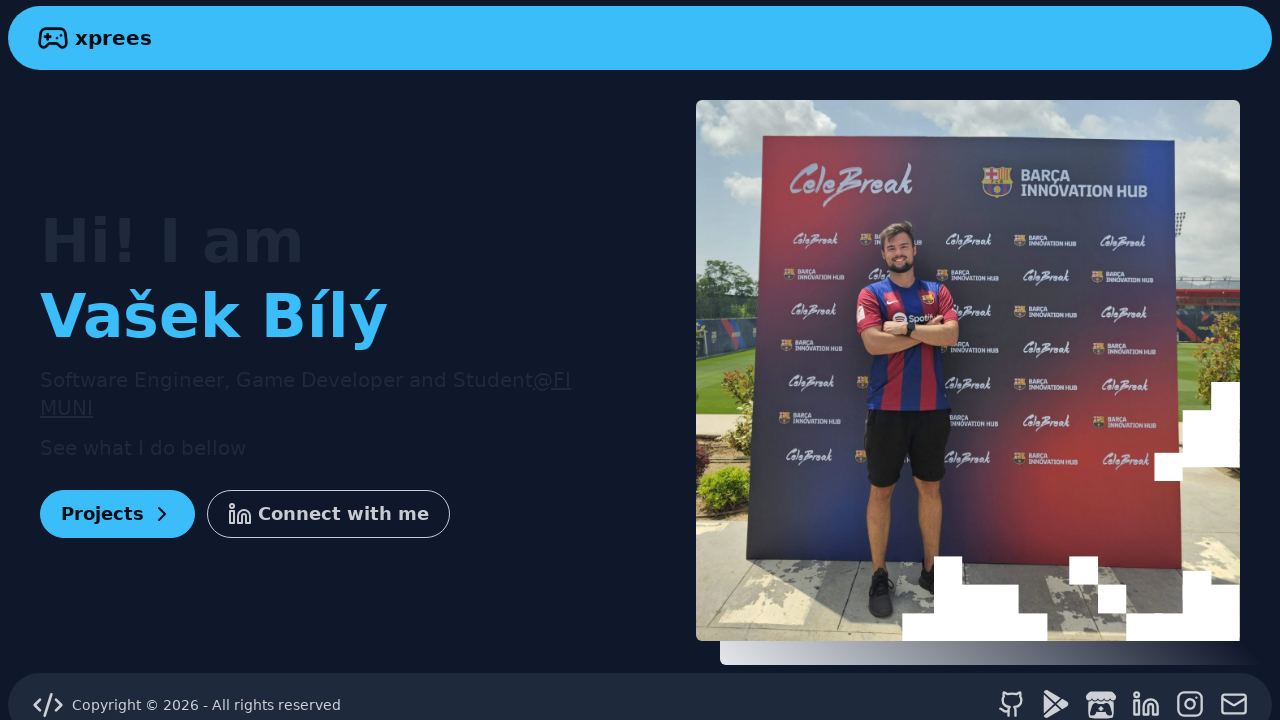

Navigated to https://xprees.com/
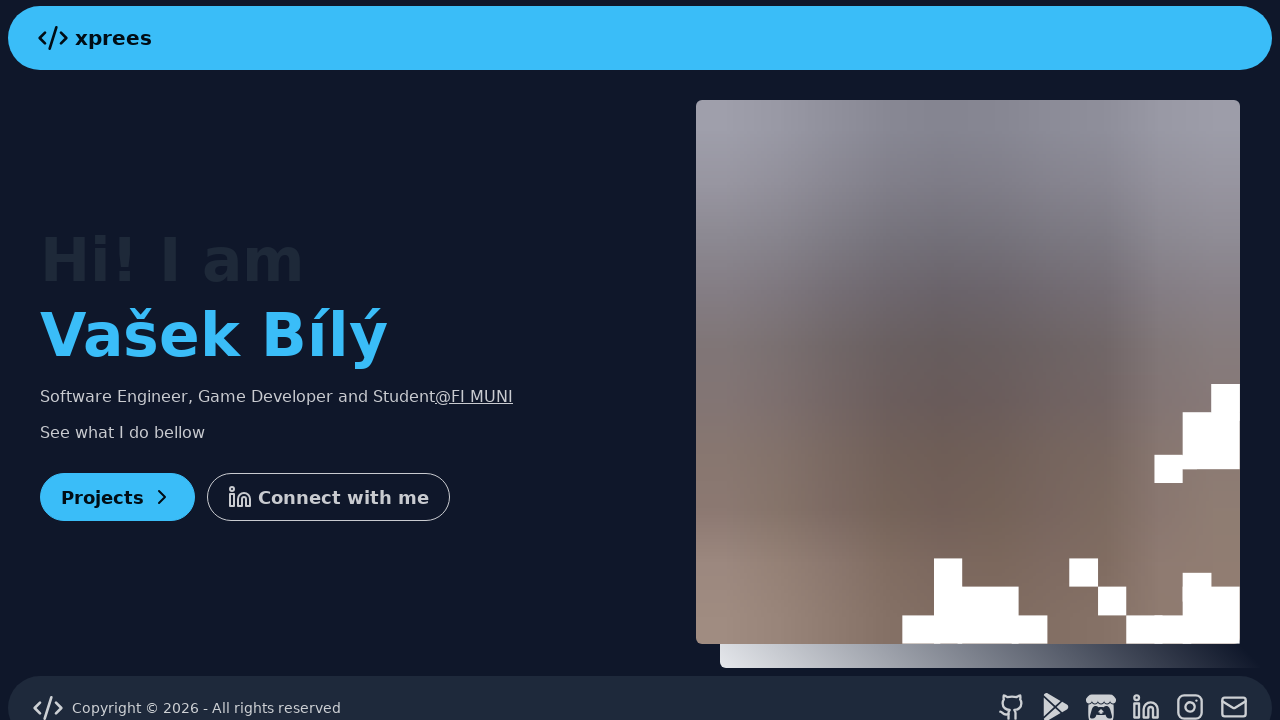

Verified page title starts with 'xprees'
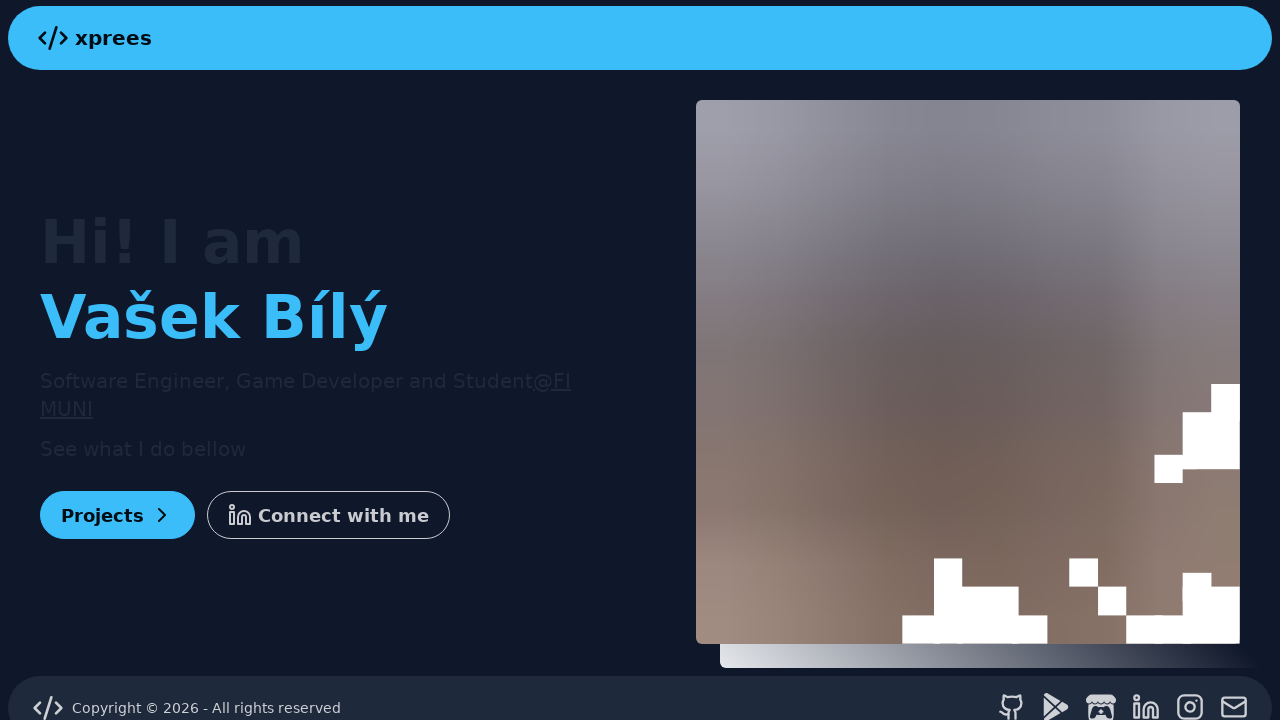

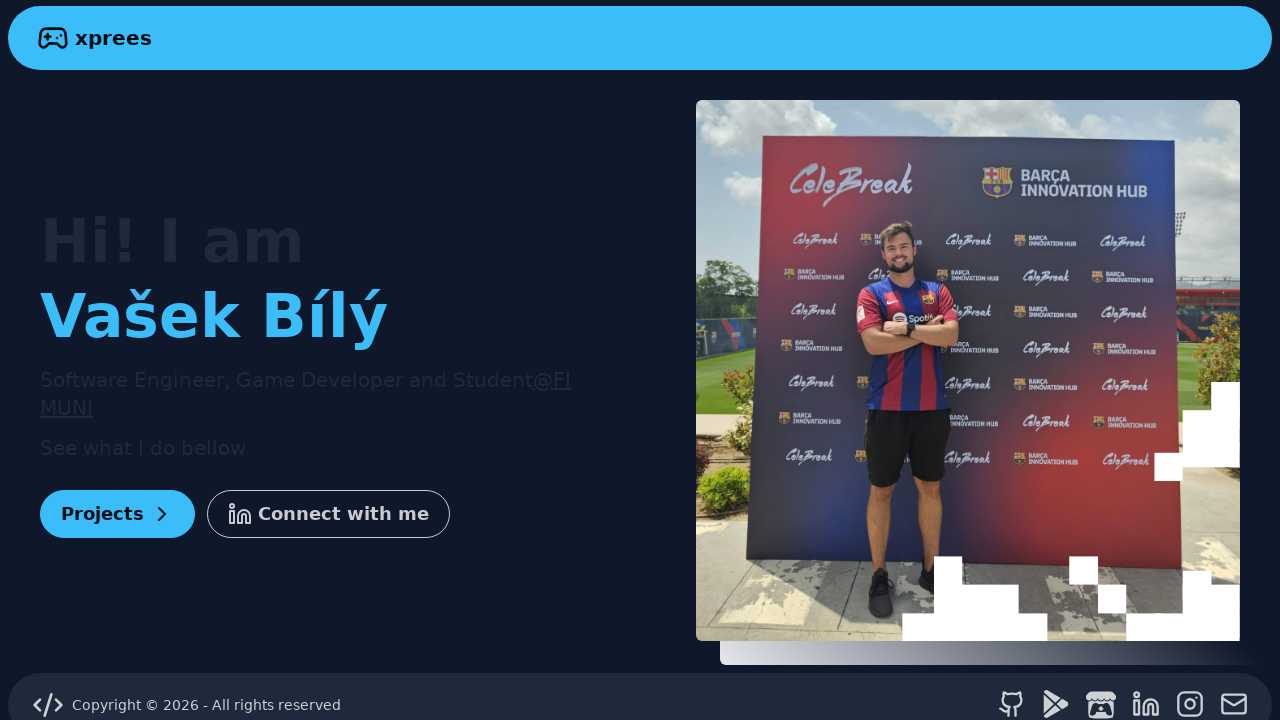